Tests the search functionality on Python.org by entering a search term and submitting the search form using the Enter key

Starting URL: https://www.python.org/

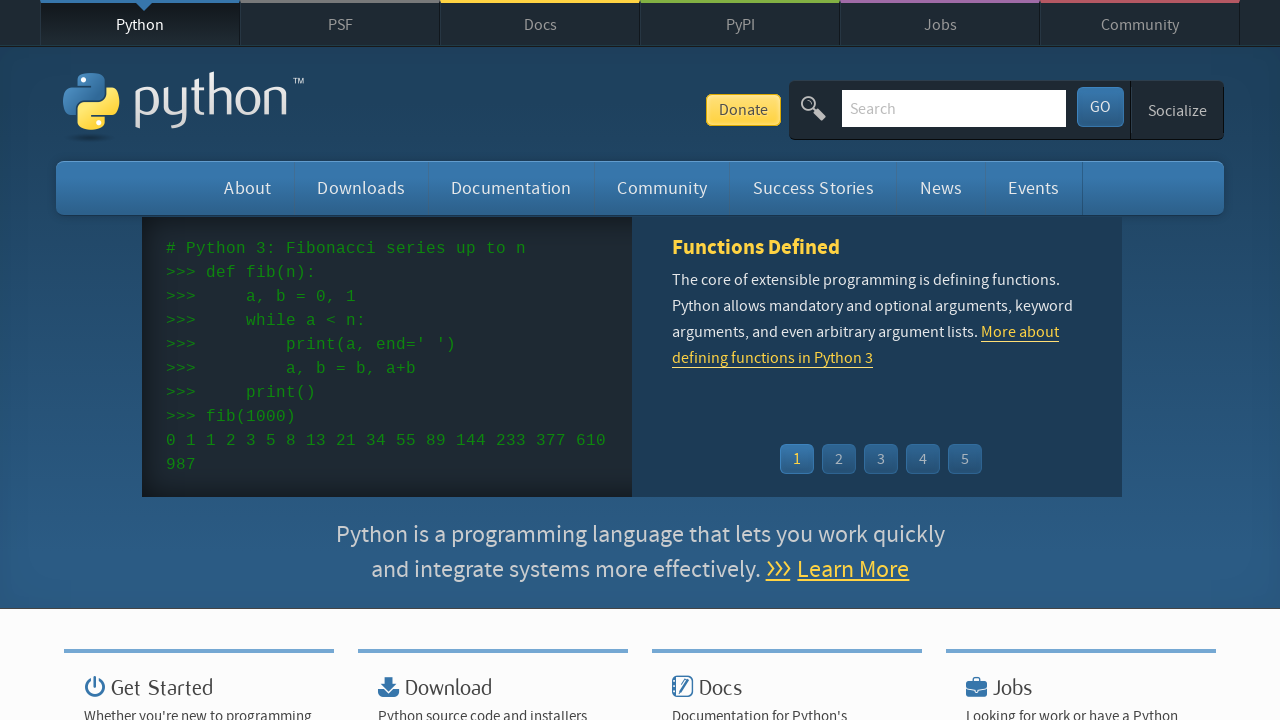

Filled search field with 'Python' on #id-search-field
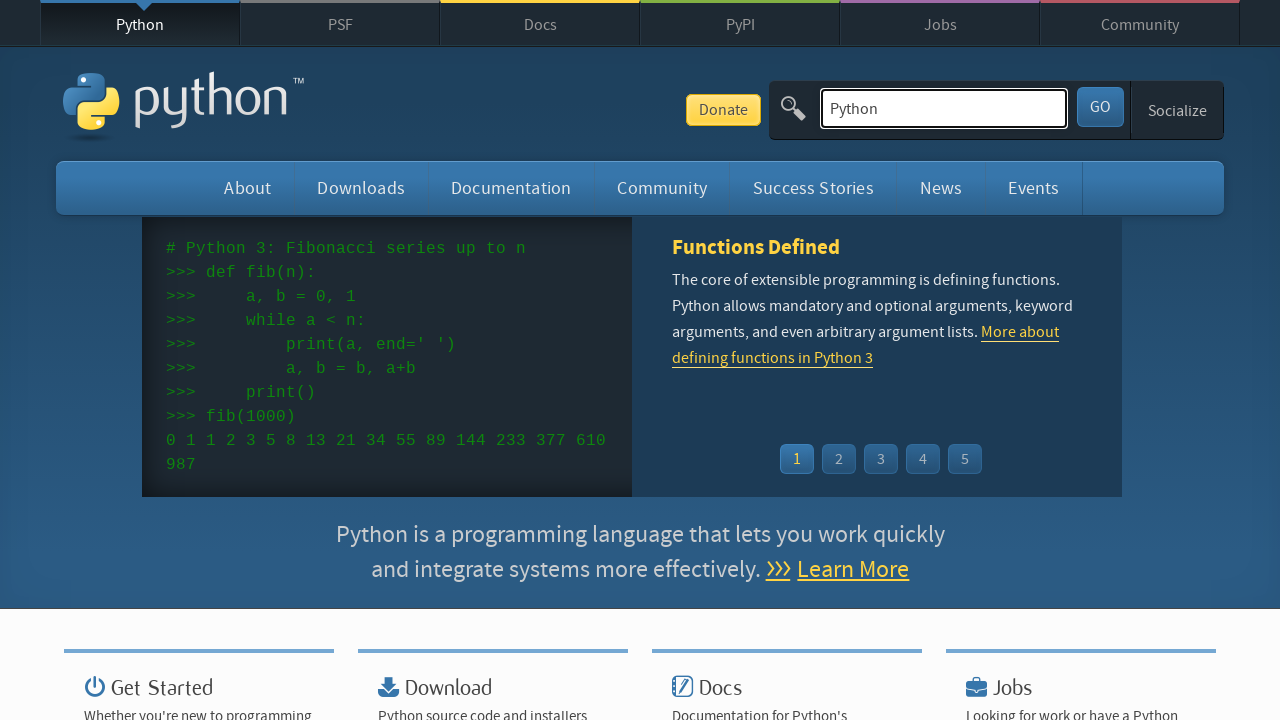

Pressed Enter to submit the search form on #id-search-field
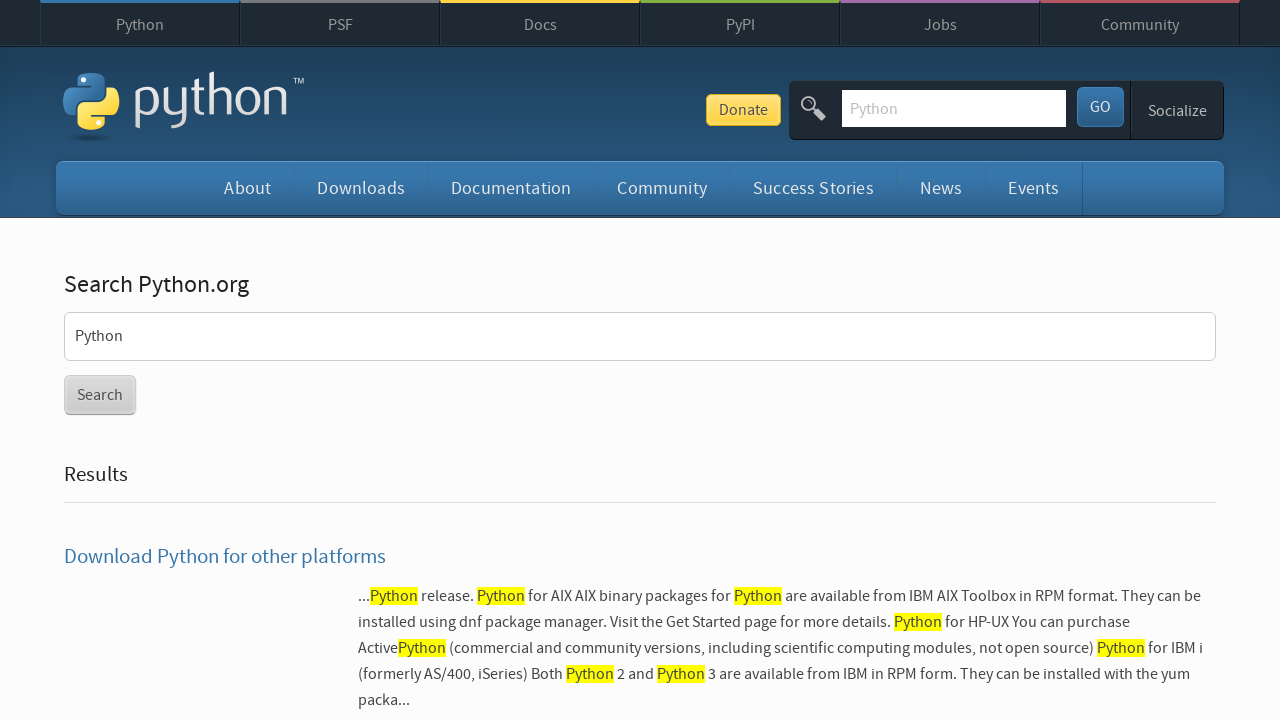

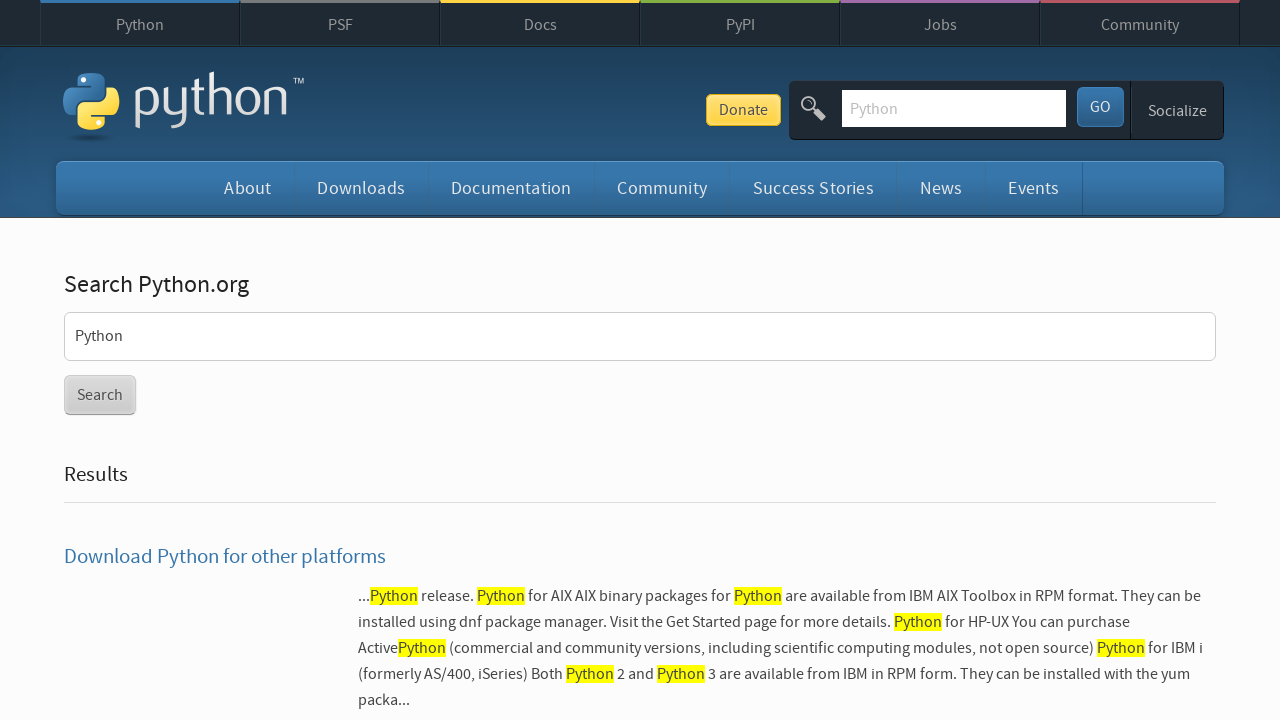